Tests GitHub's advanced search form by filling in search term, repository owner, date filter, and language selection, then submitting the form and waiting for results to load.

Starting URL: https://github.com/search/advanced

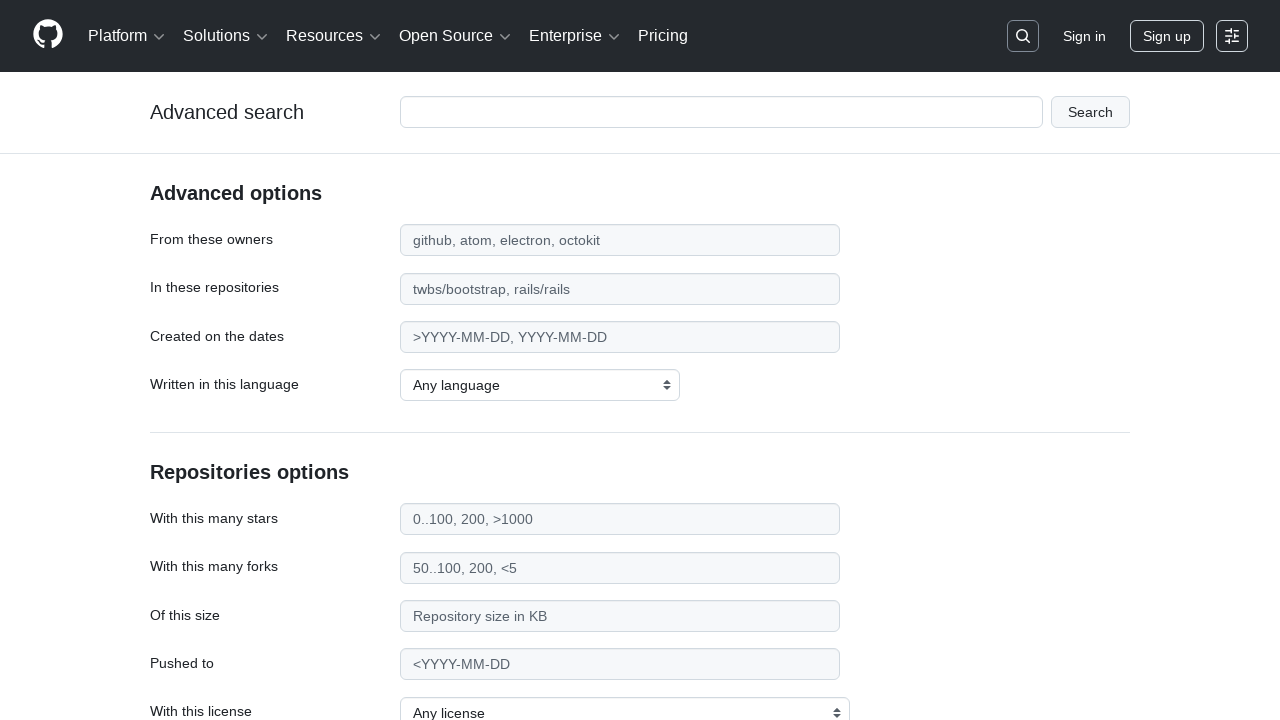

Filled search term field with 'web-scraping' on #adv_code_search input.js-advanced-search-input
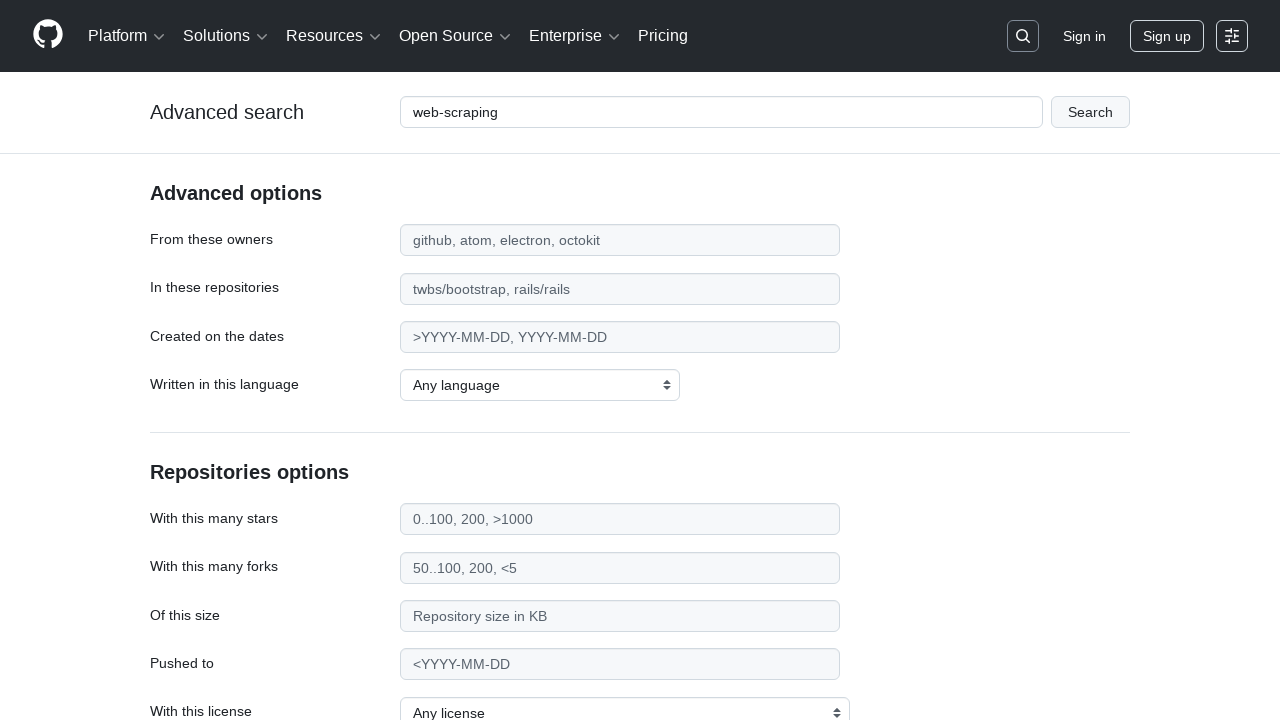

Filled repository owner field with 'microsoft' on #search_from
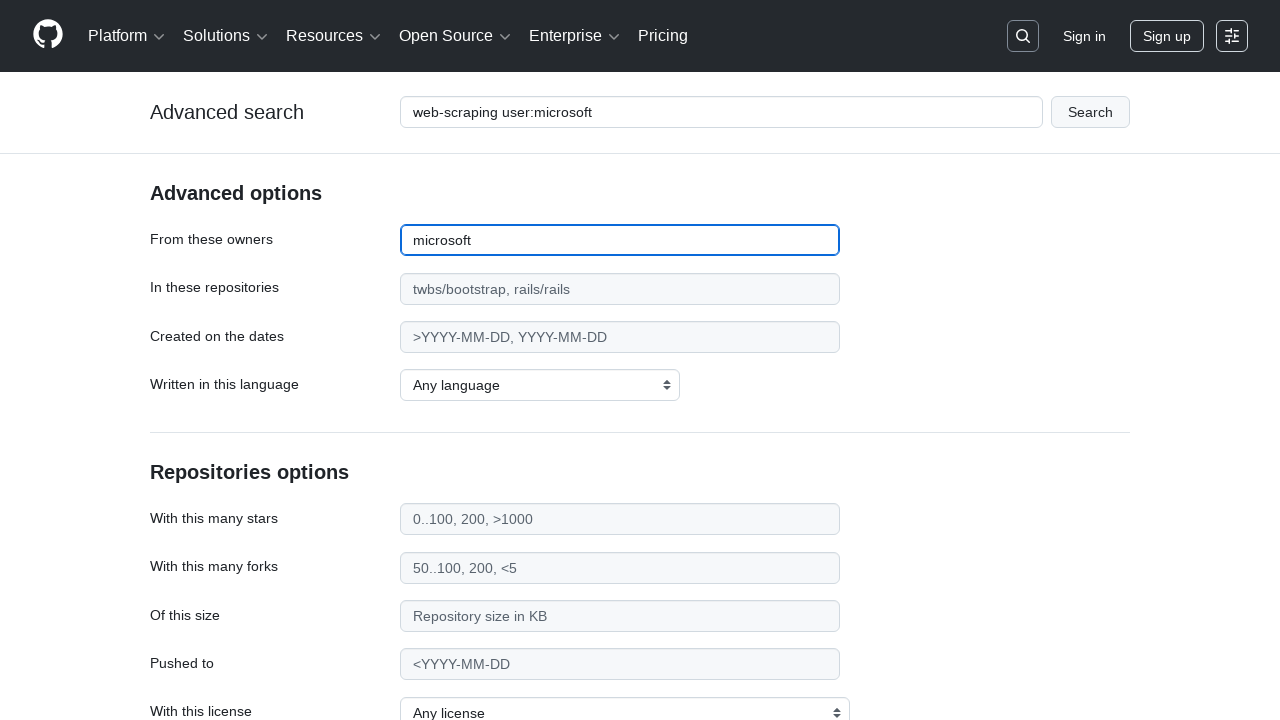

Filled date filter field with '>2020' on #search_date
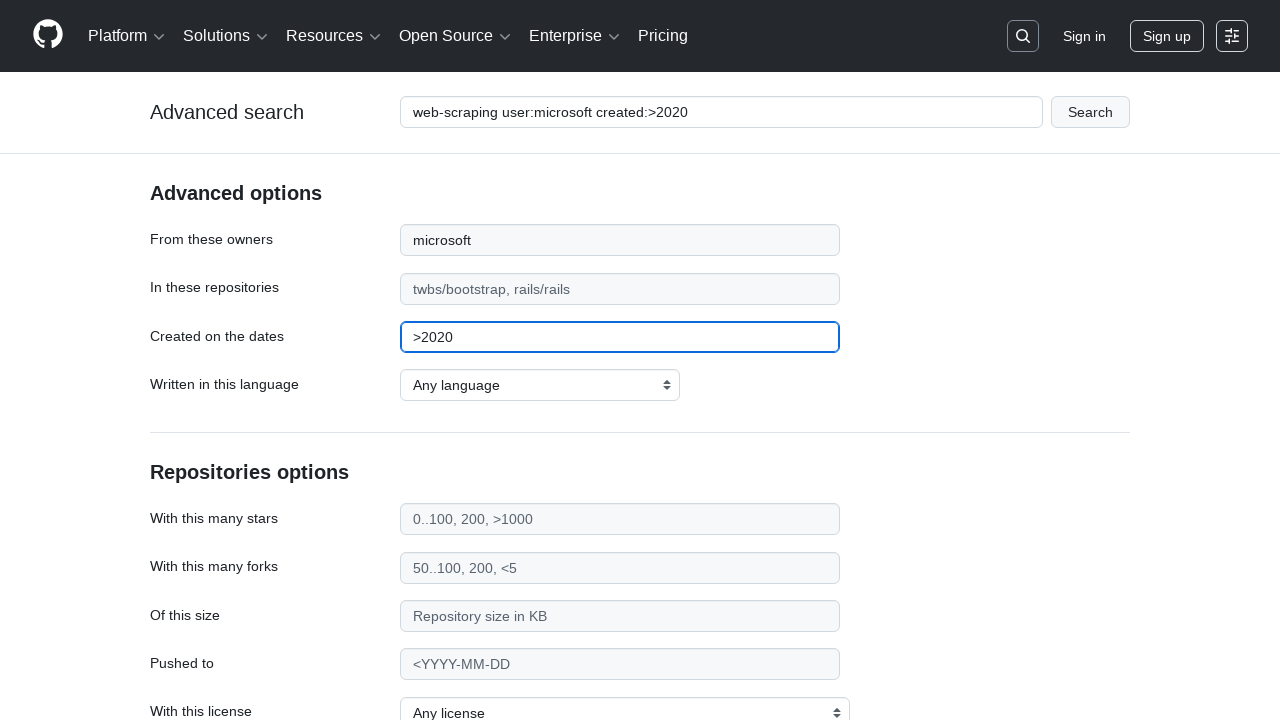

Selected JavaScript as the programming language on select#search_language
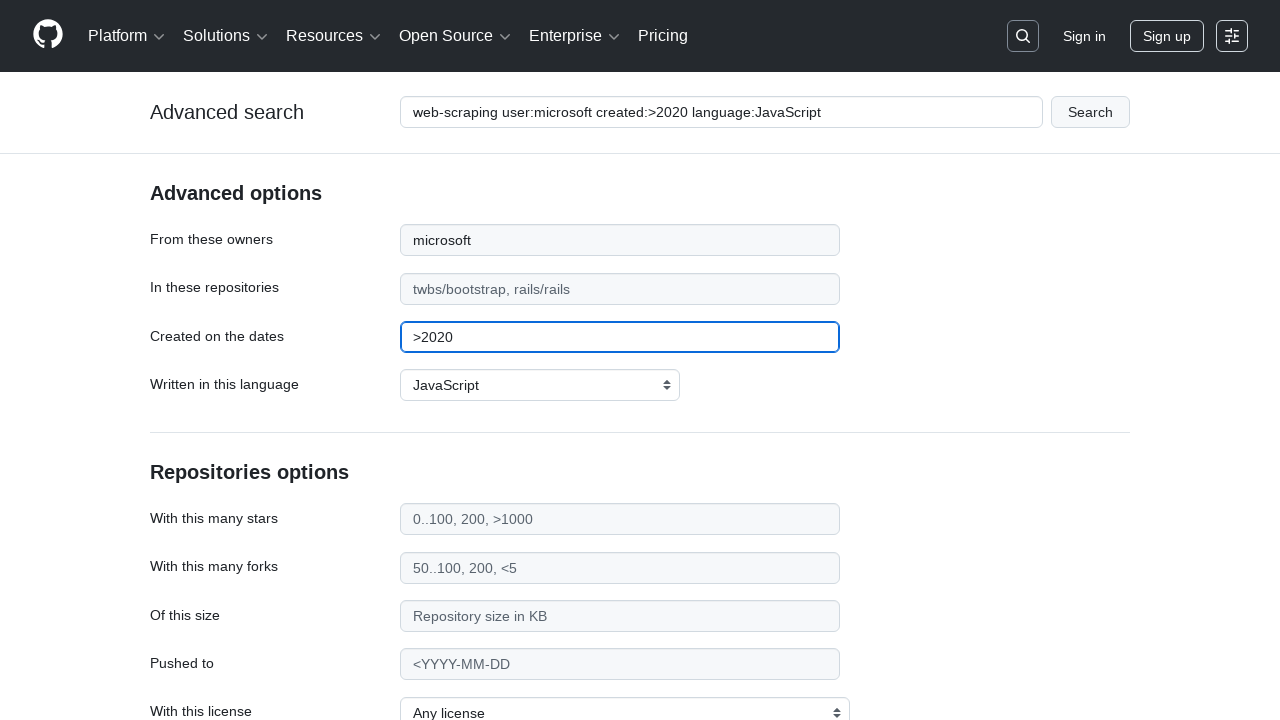

Clicked submit button to search GitHub advanced code search at (1090, 112) on #adv_code_search button[type="submit"]
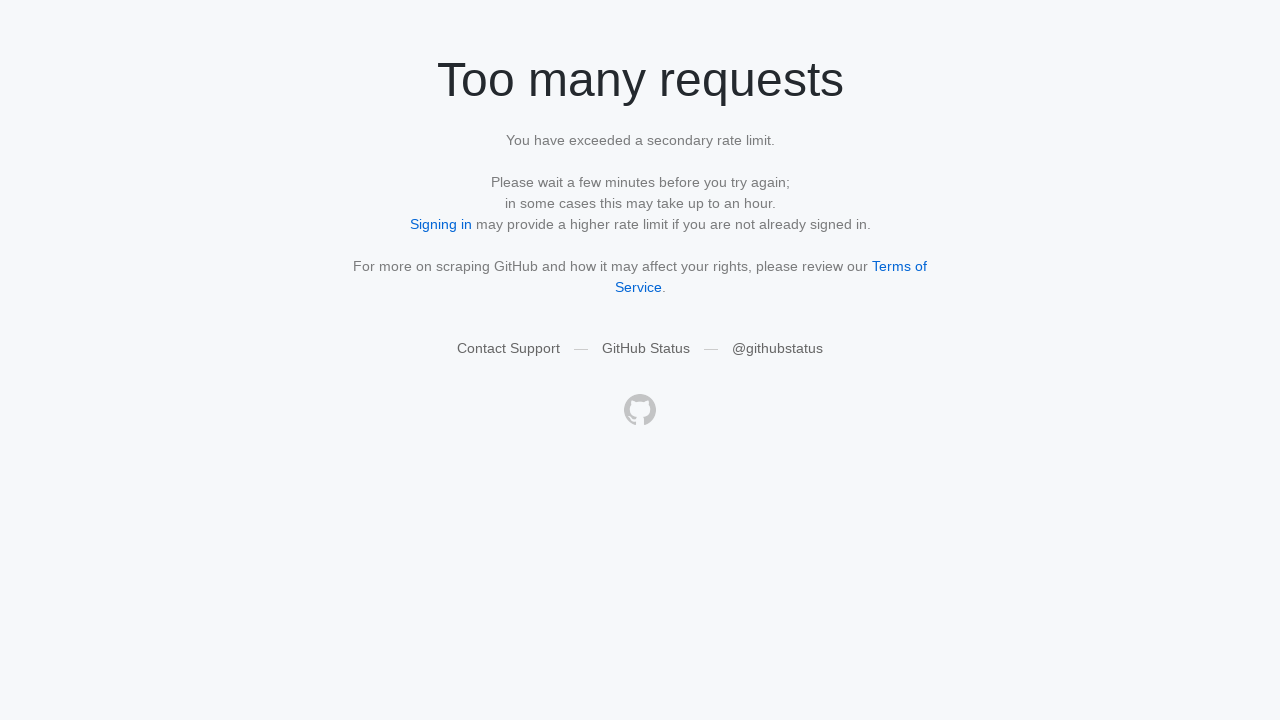

Search results page loaded and network idle
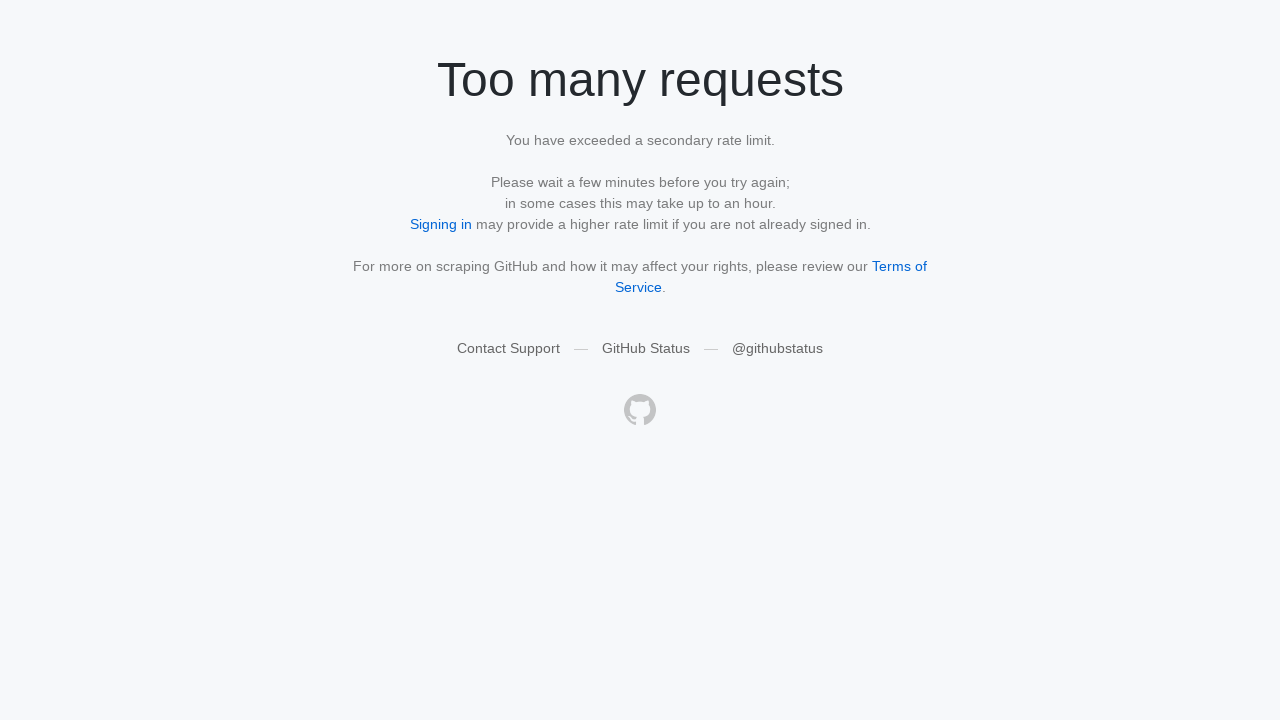

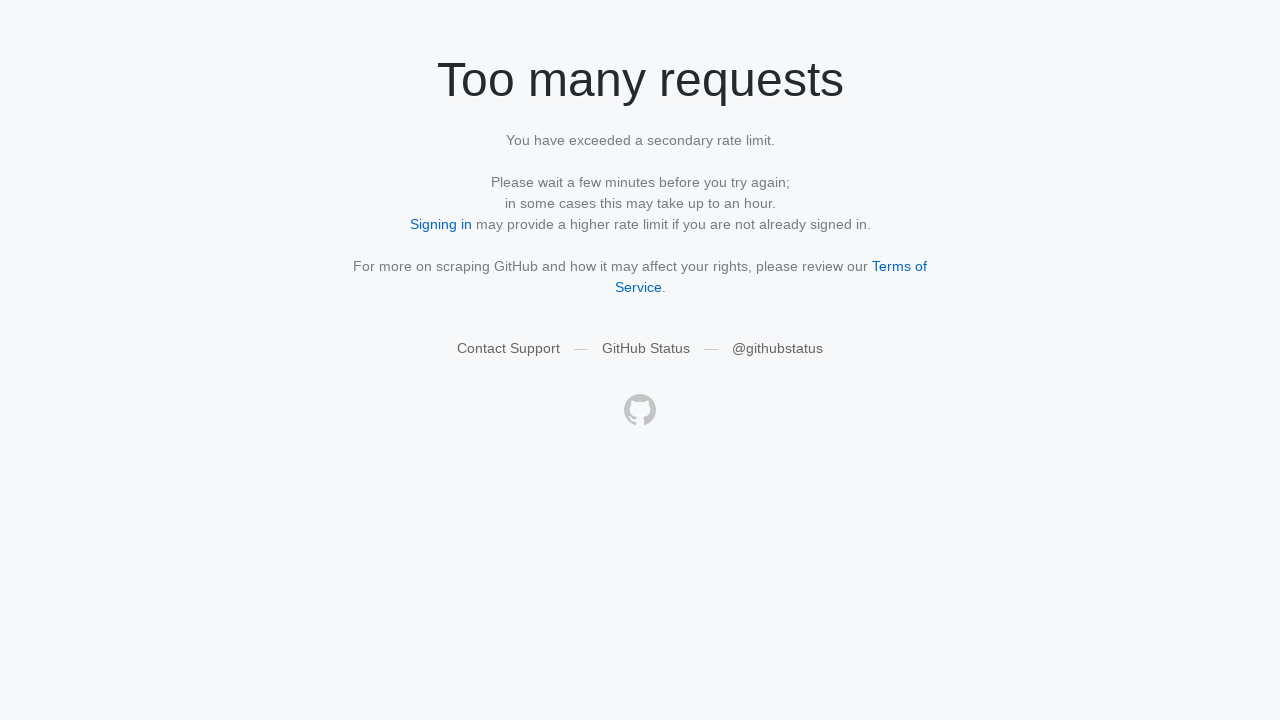